Navigates to VRBO homepage and verifies that the page loads with navigation links present

Starting URL: https://www.vrbo.com/

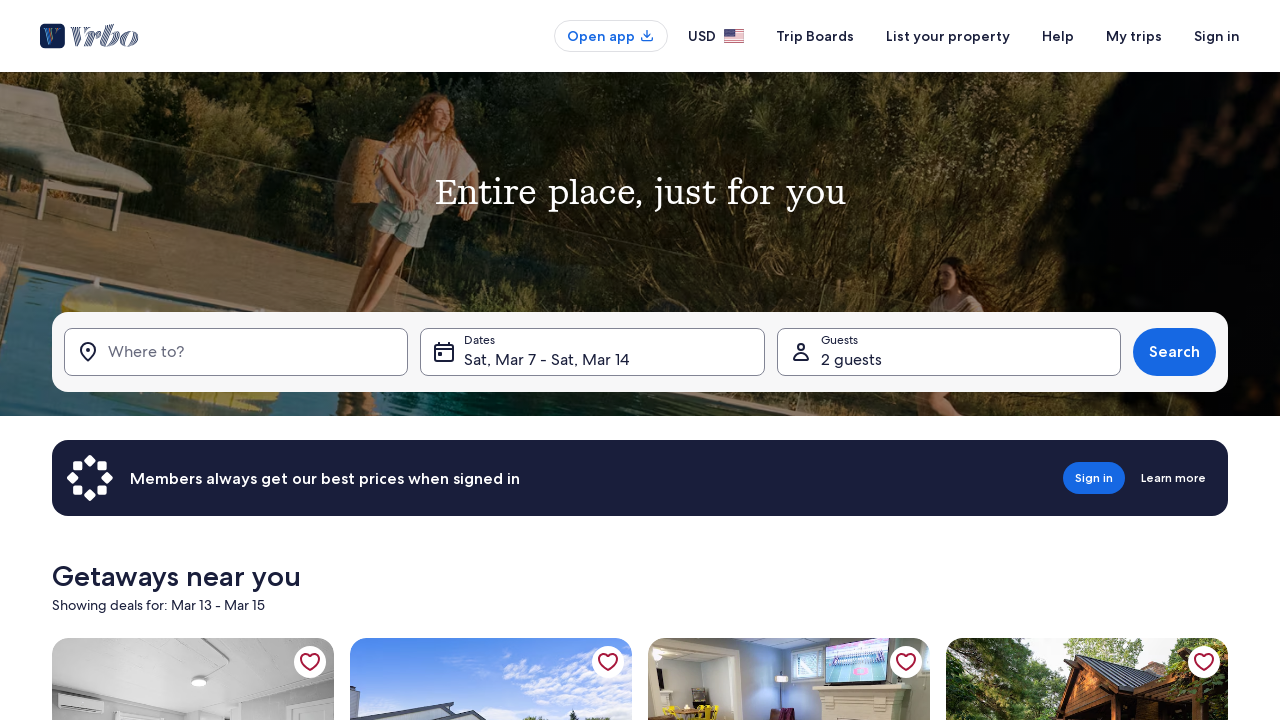

Set viewport to 1920x1080
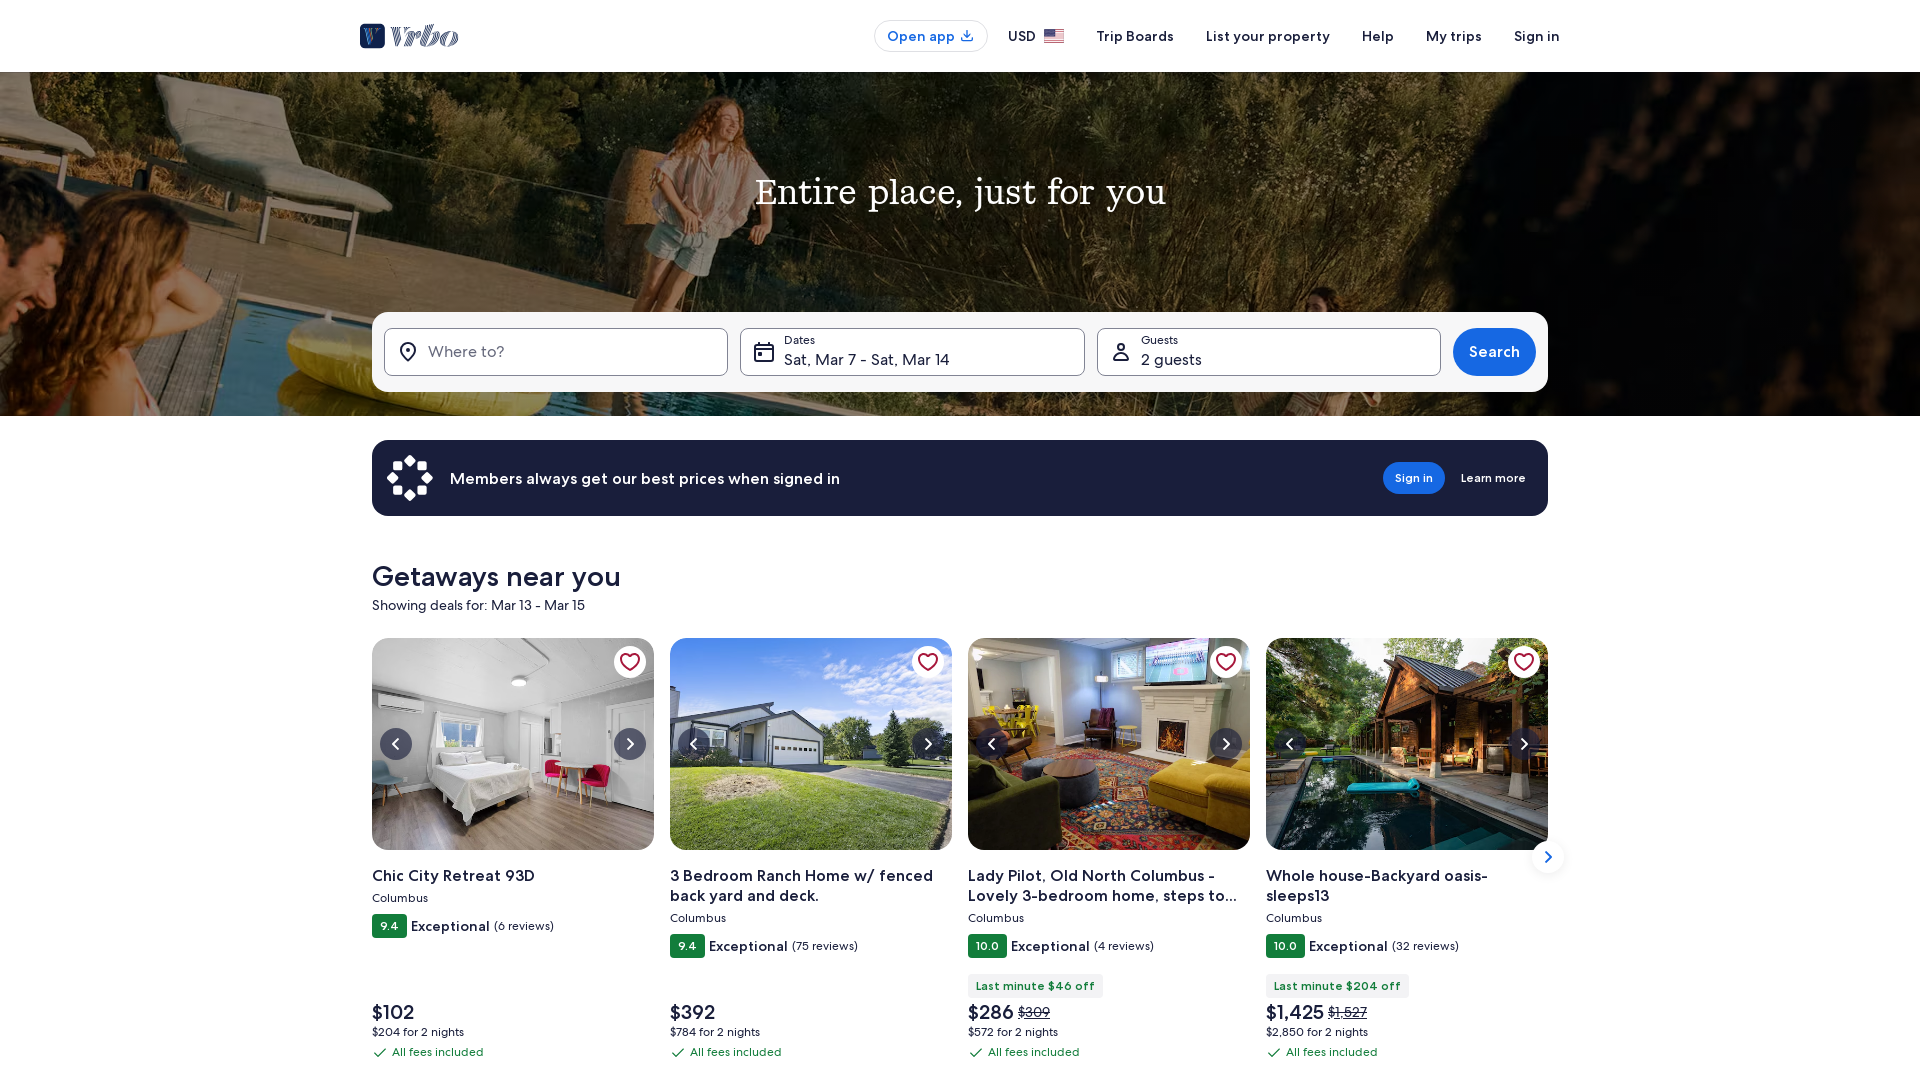

Navigation links loaded on VRBO homepage
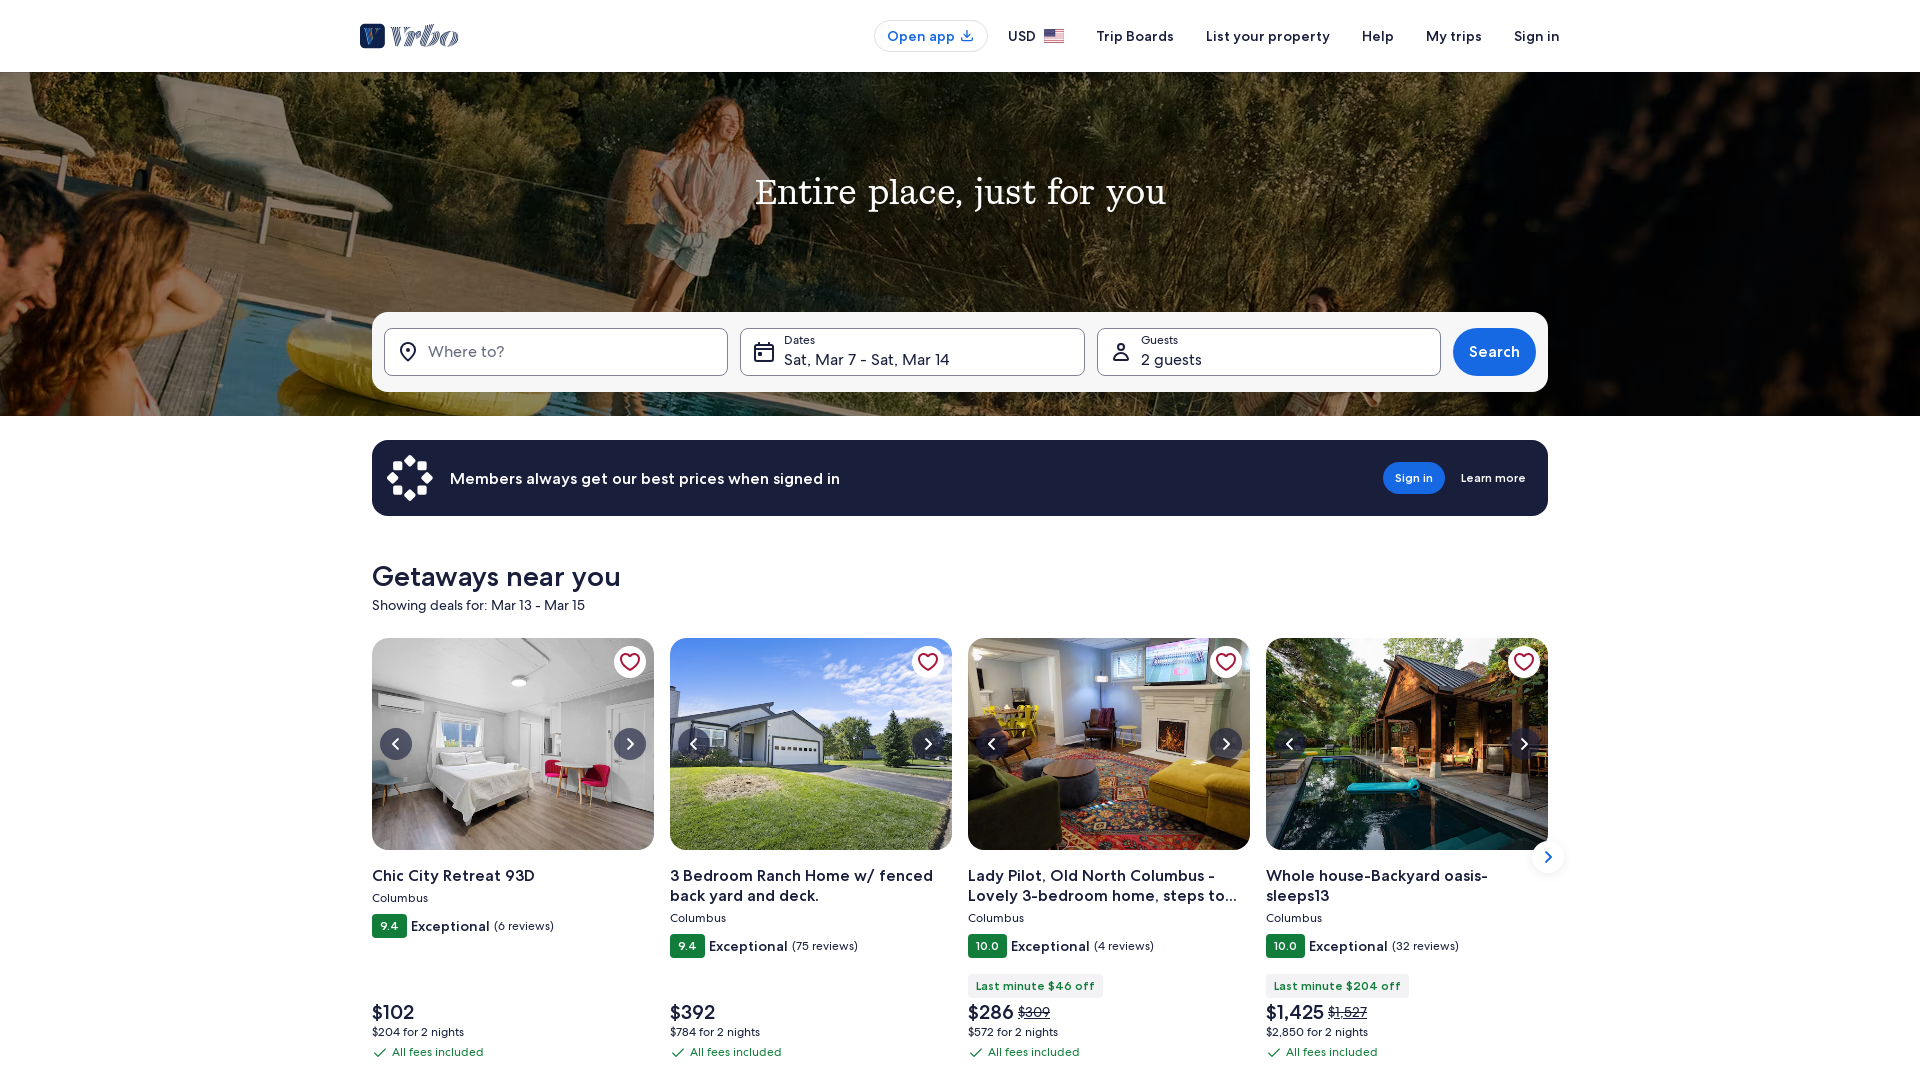

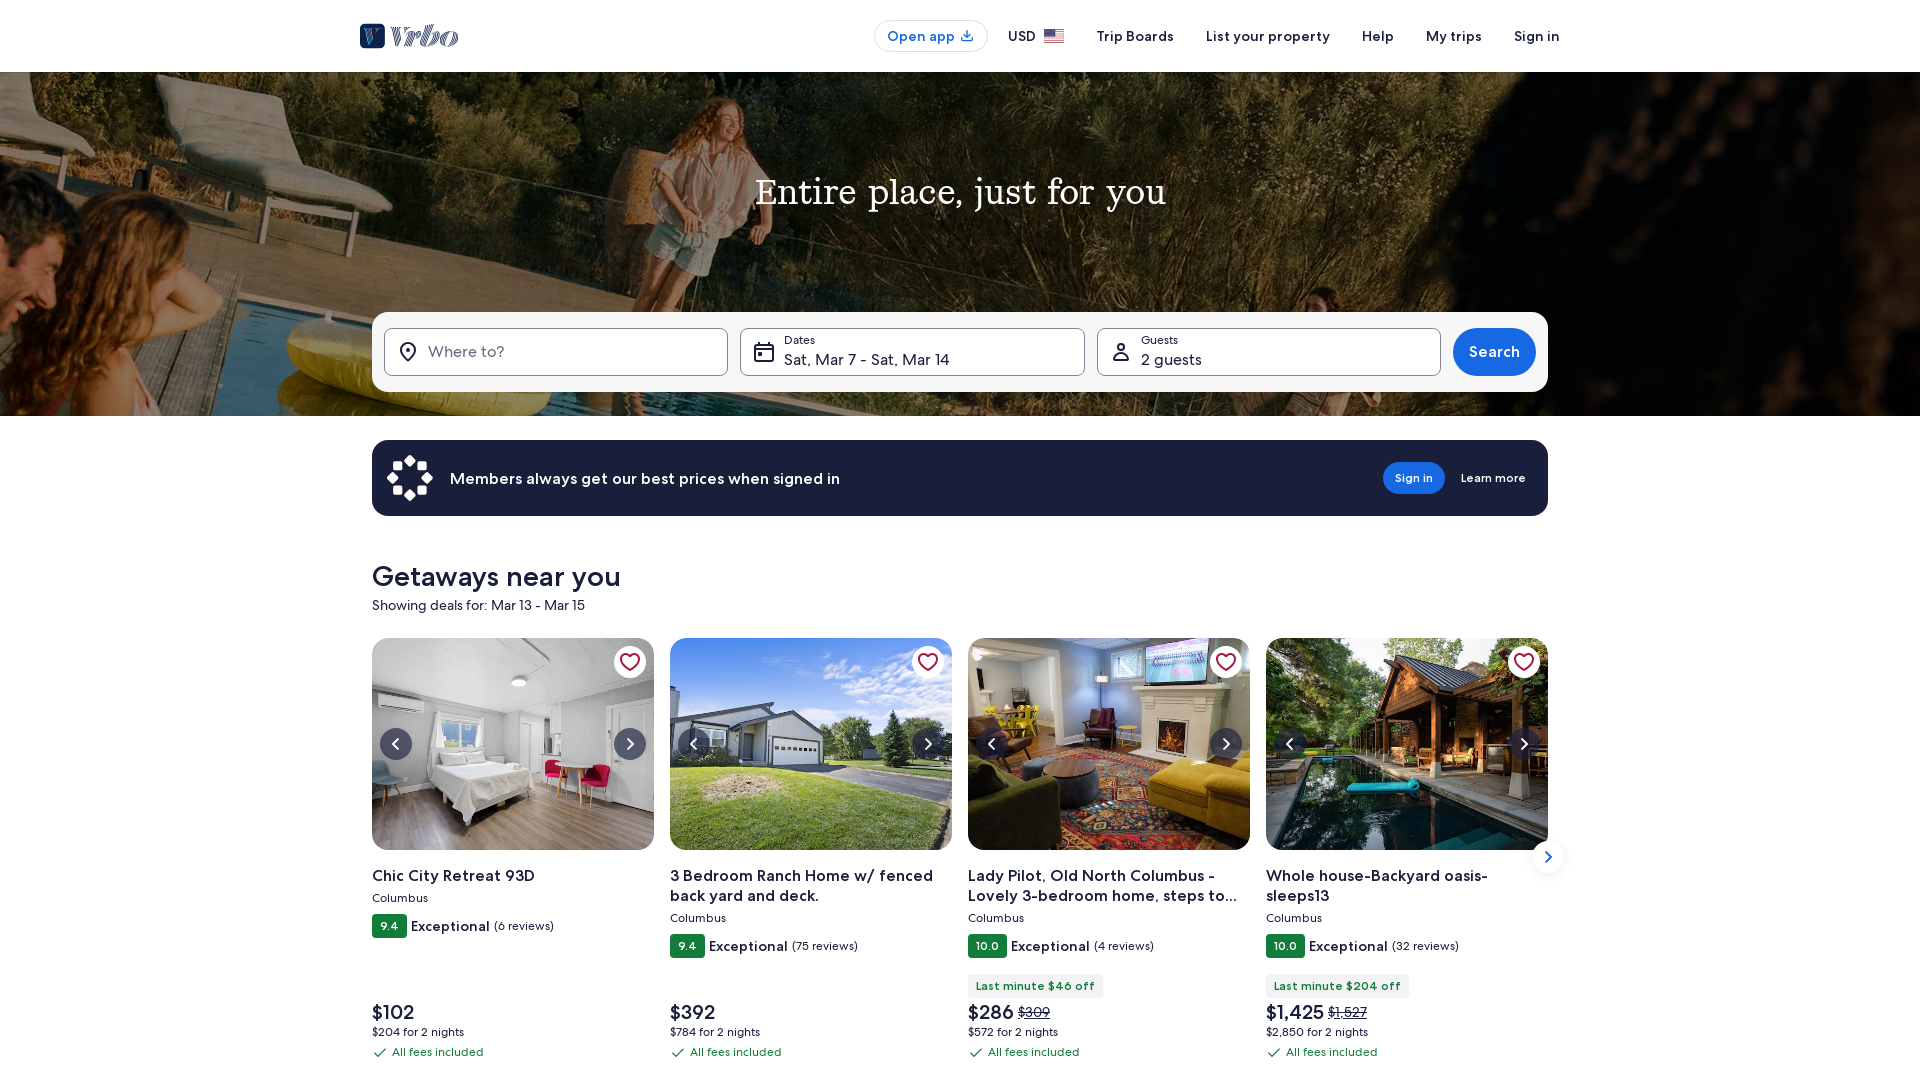